Navigates to a Norwegian student housing website and checks for the presence of a Trondheim location checkbox element to verify the page loads correctly with housing options.

Starting URL: https://bolig.sit.no/en/

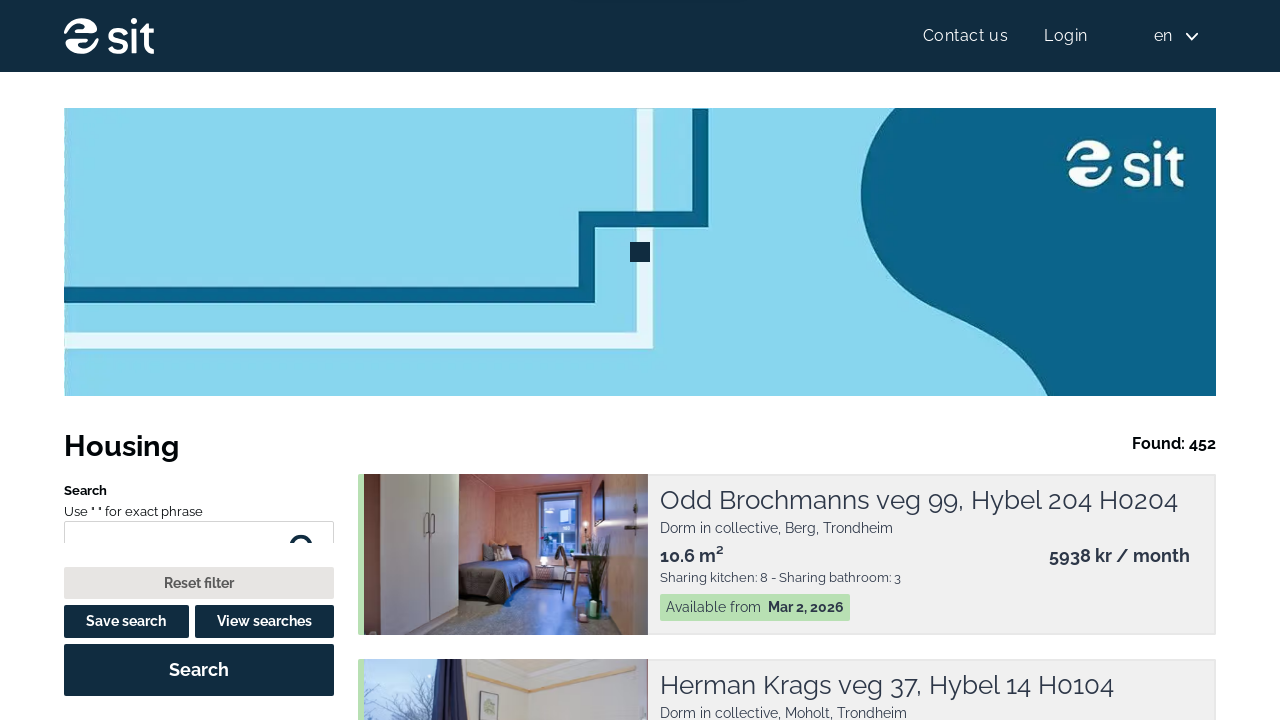

Navigated to https://bolig.sit.no/en/
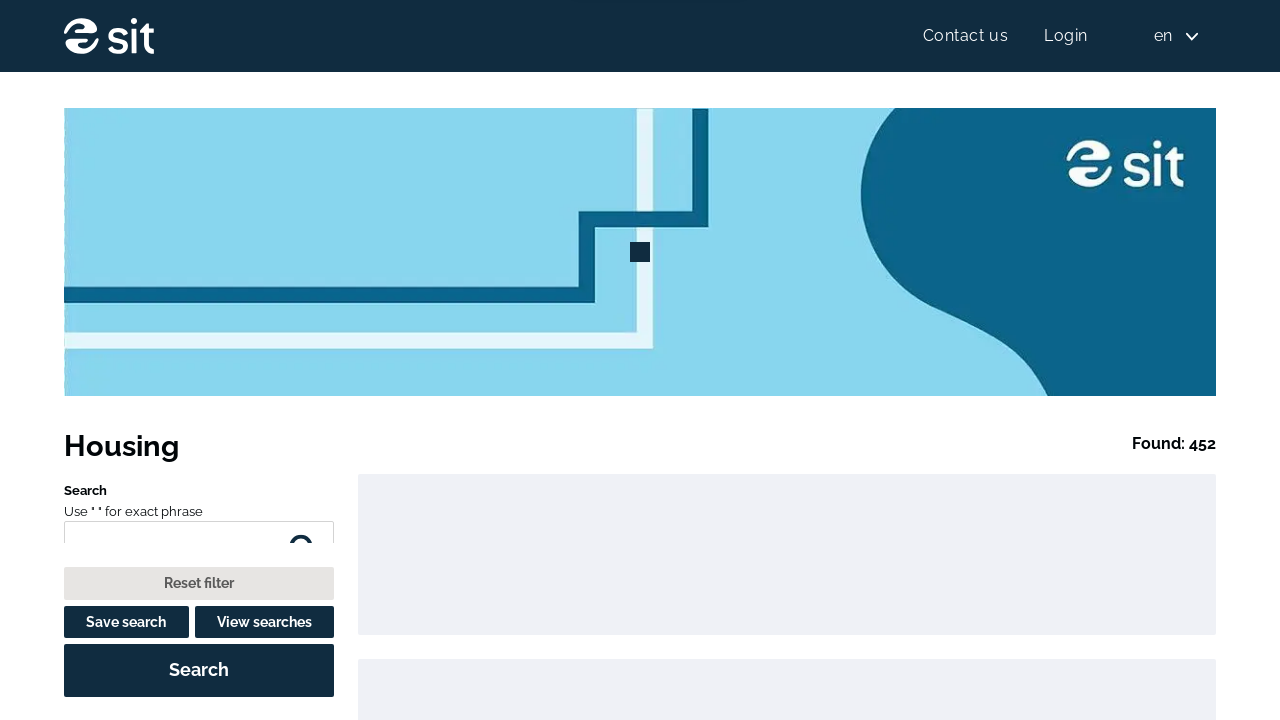

Trondheim location checkbox element loaded successfully
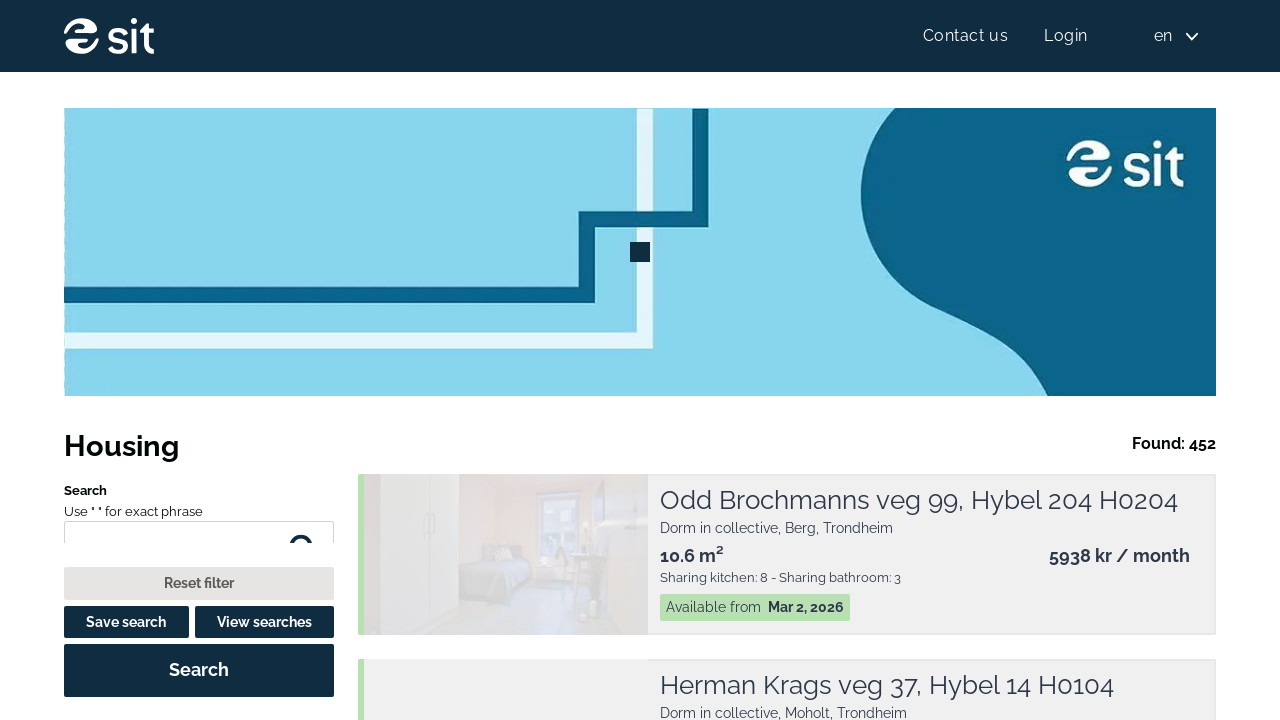

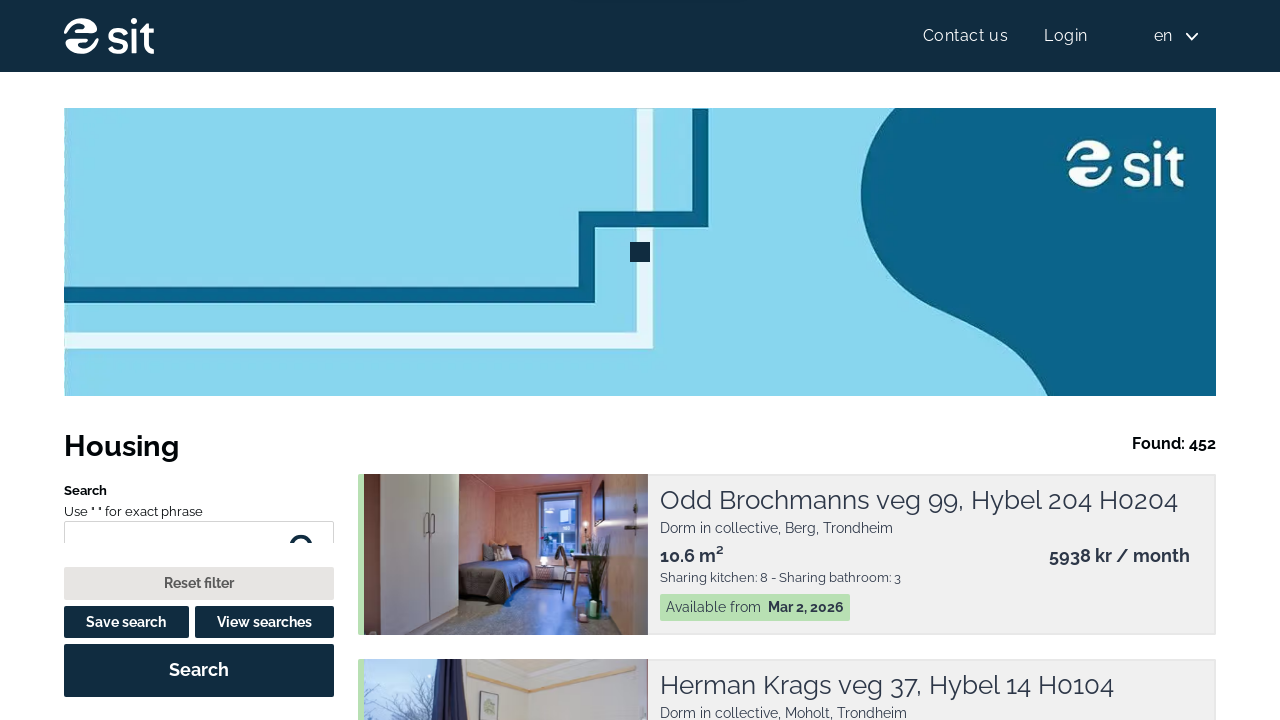